Tests the text box form on DemoQA by filling in full name, email, current address, and permanent address fields, then submitting the form and verifying the output displays the entered information.

Starting URL: https://demoqa.com/text-box

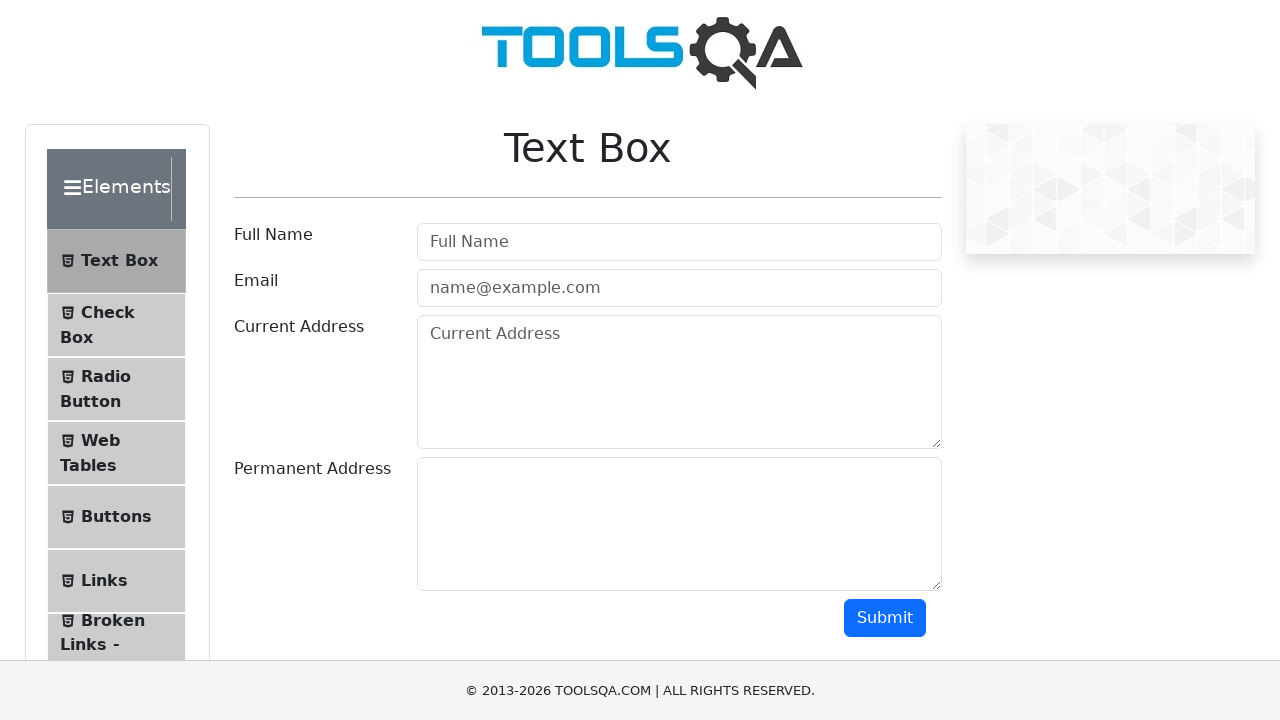

Filled full name field with 'John Anderson' on #userName
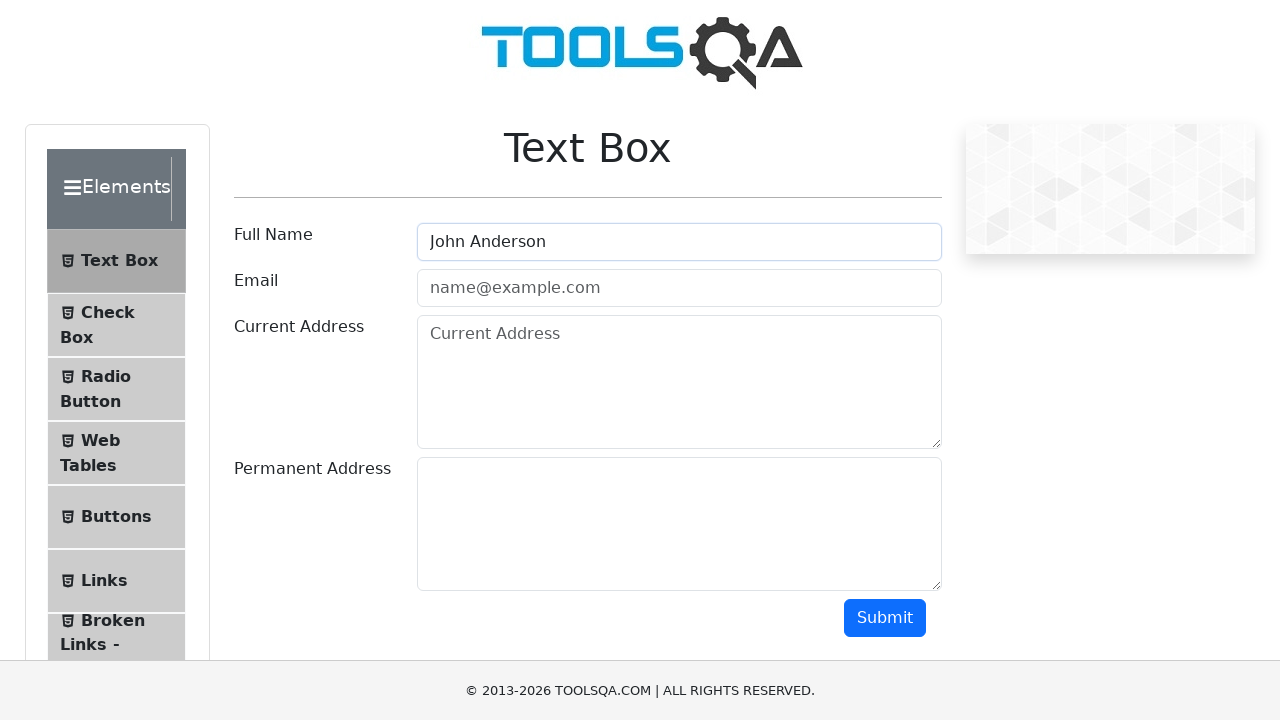

Filled email field with 'john.anderson@testmail.com' on #userEmail
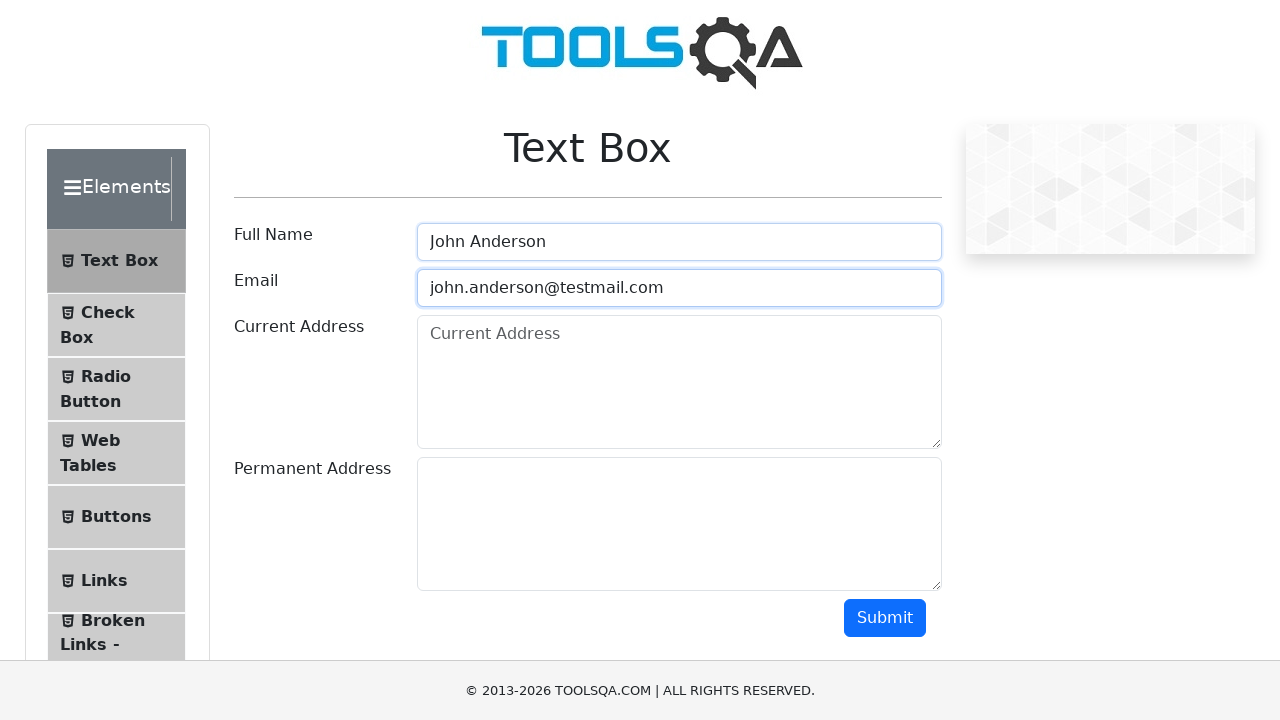

Filled current address field with '123 Main Street, Apt 4B, New York, NY 10001' on #currentAddress
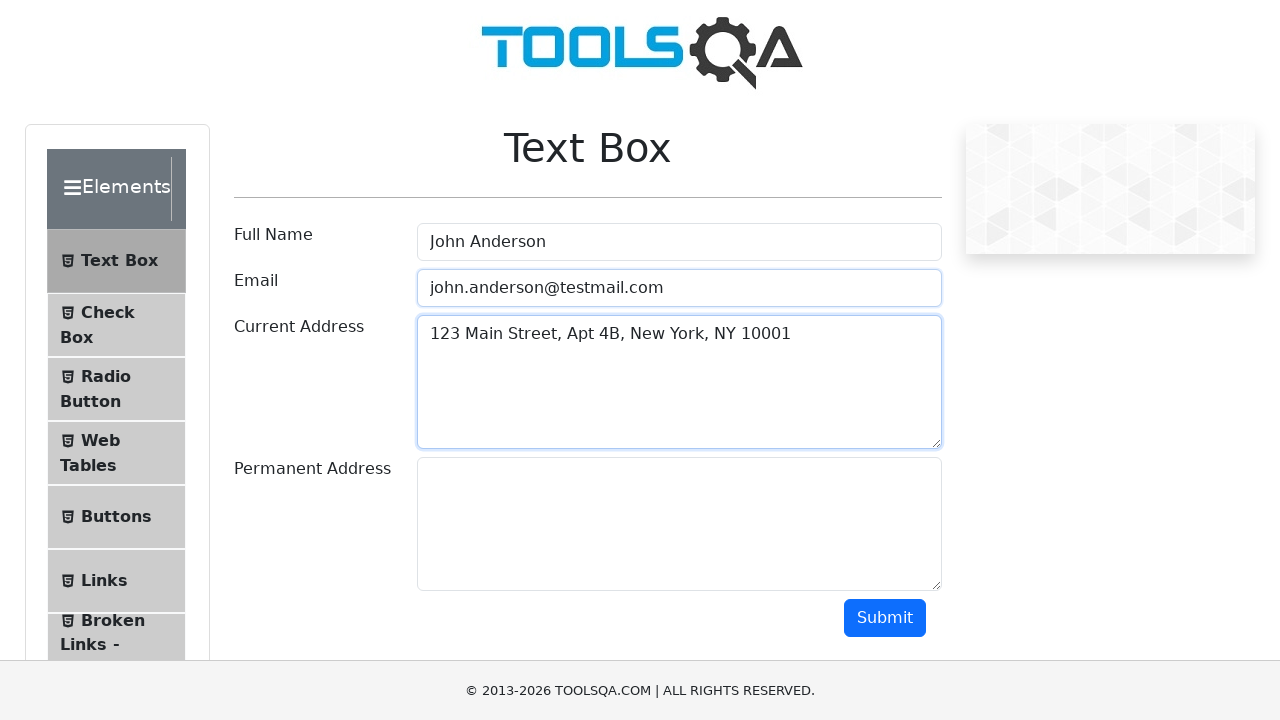

Filled permanent address field with '456 Oak Avenue, Los Angeles, CA 90001' on #permanentAddress
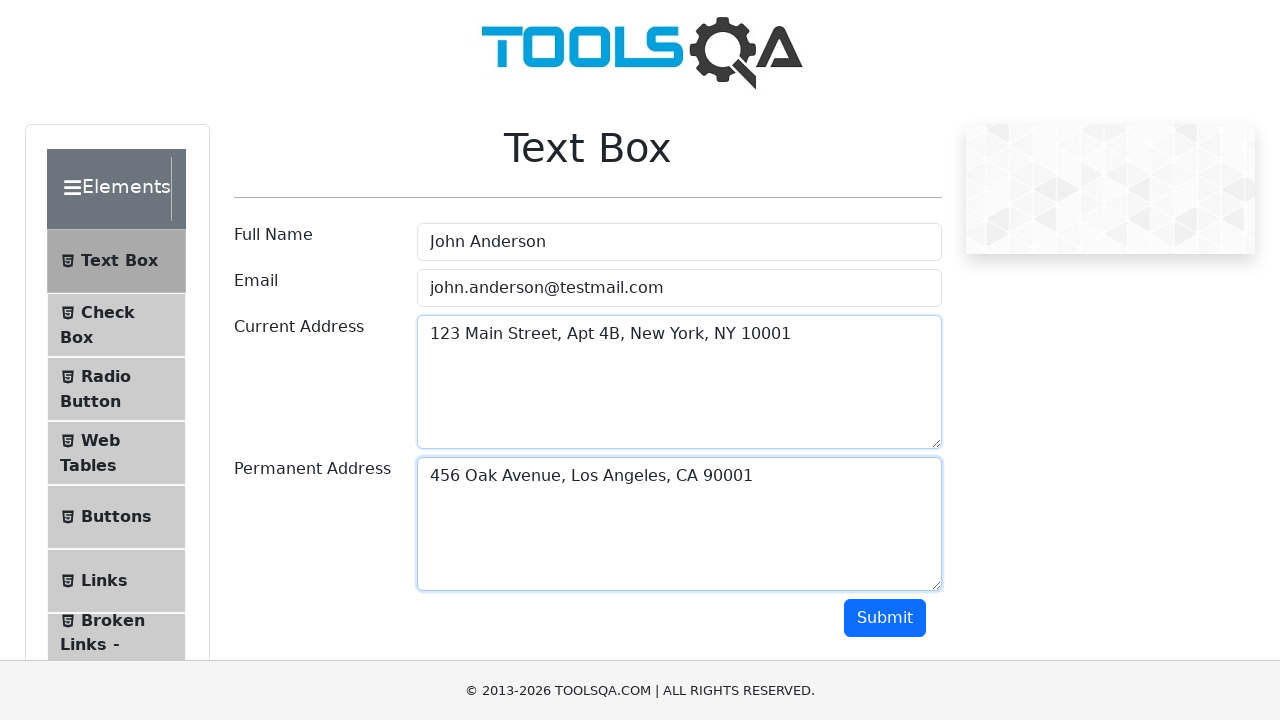

Scrolled submit button into view
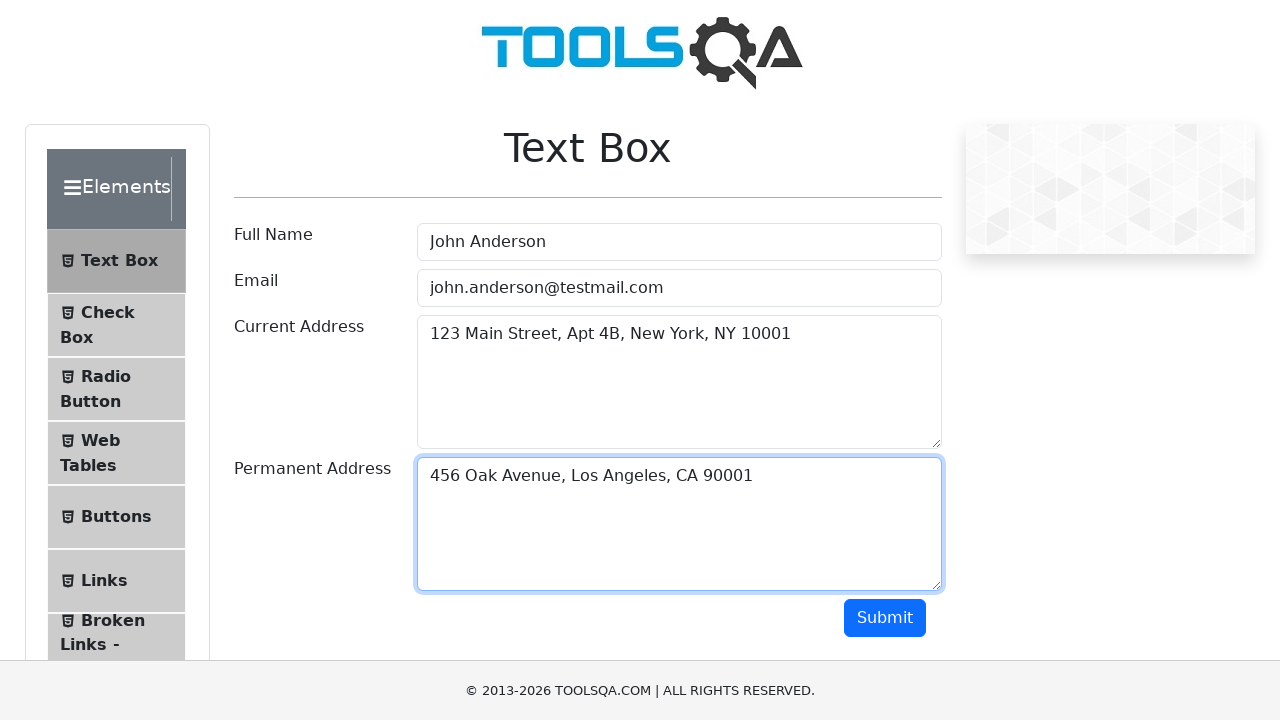

Clicked submit button to submit form at (885, 618) on #submit
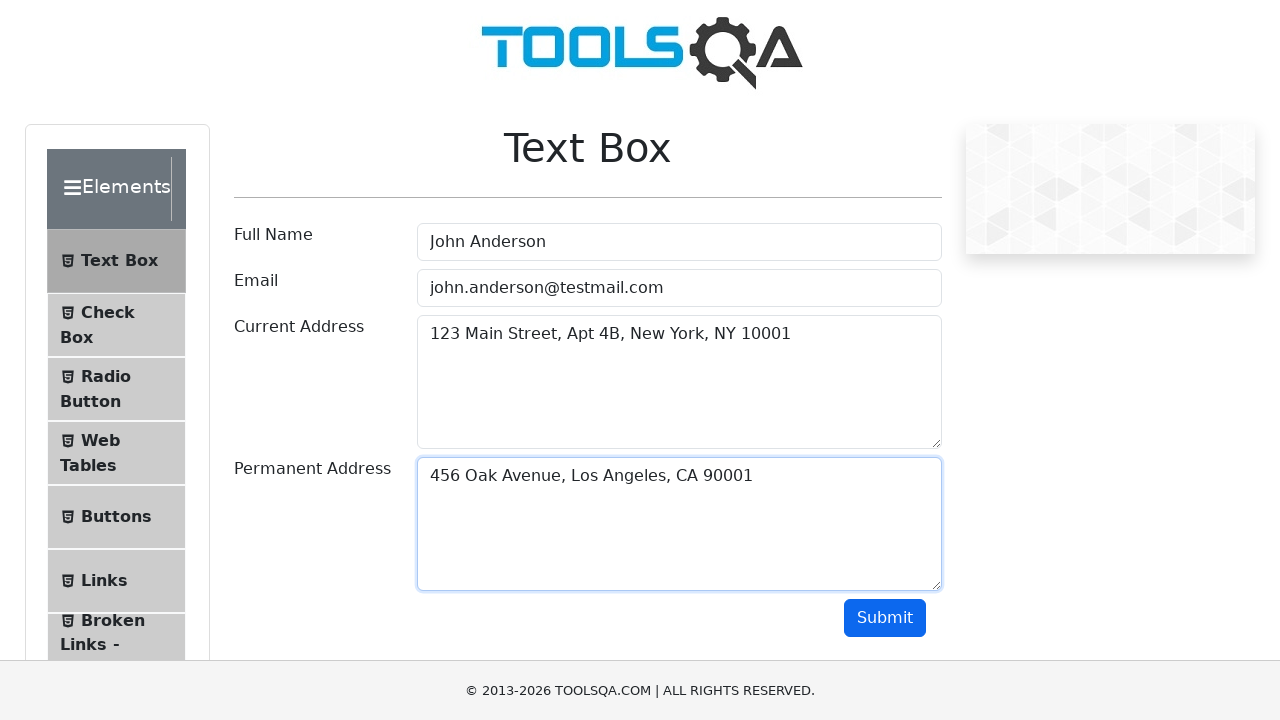

Form output appeared with submitted information
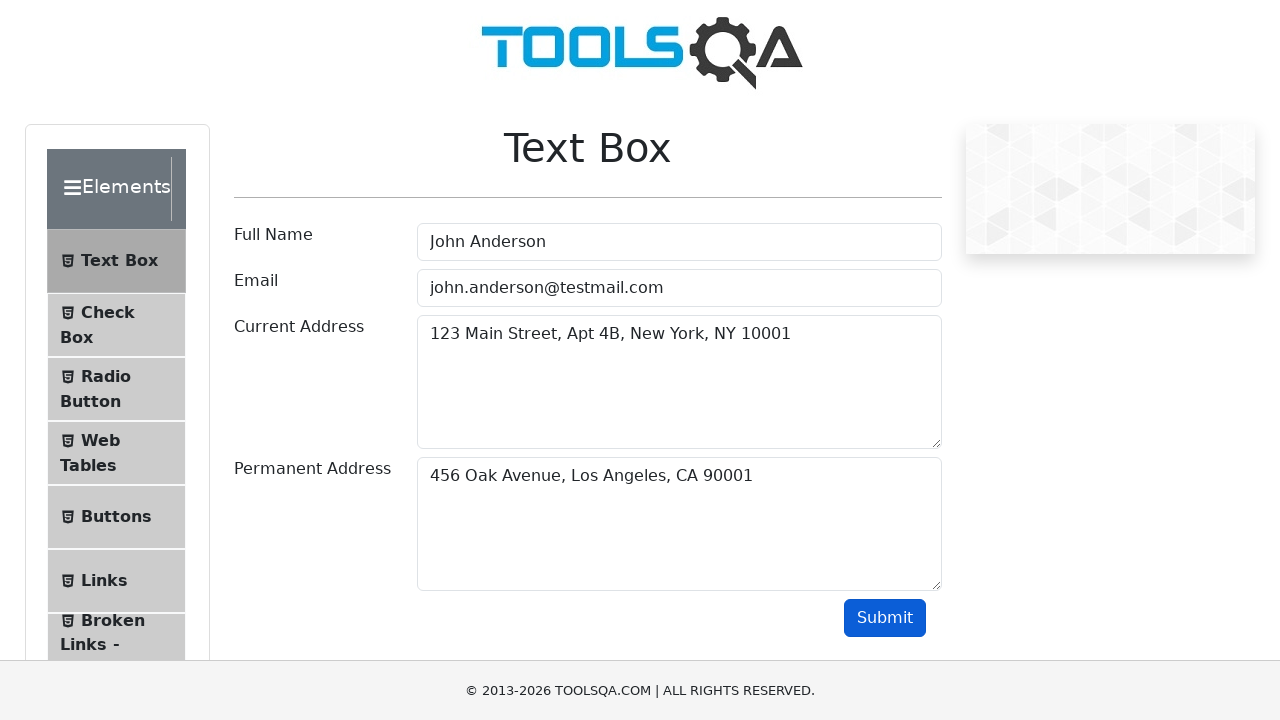

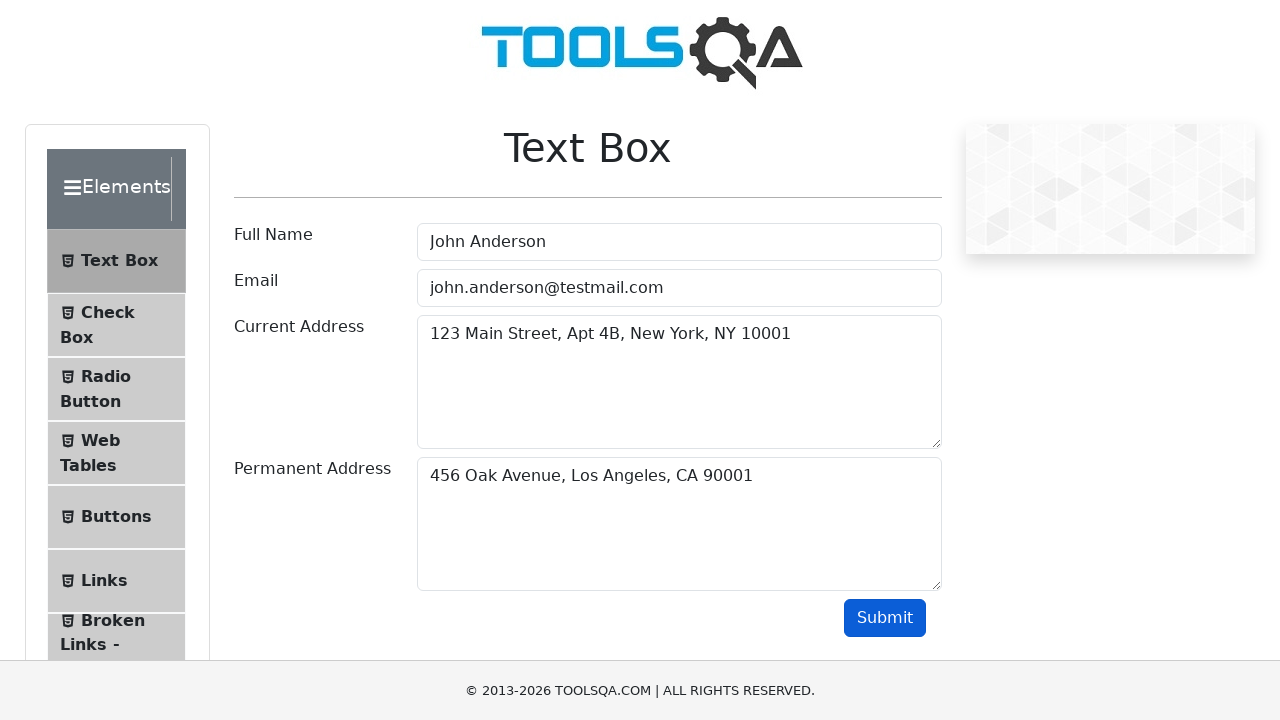